Tests iframe handling by switching to a frame, interacting with the draggable element inside it, switching back to the main content, and clicking the Download link.

Starting URL: https://jqueryui.com/draggable/

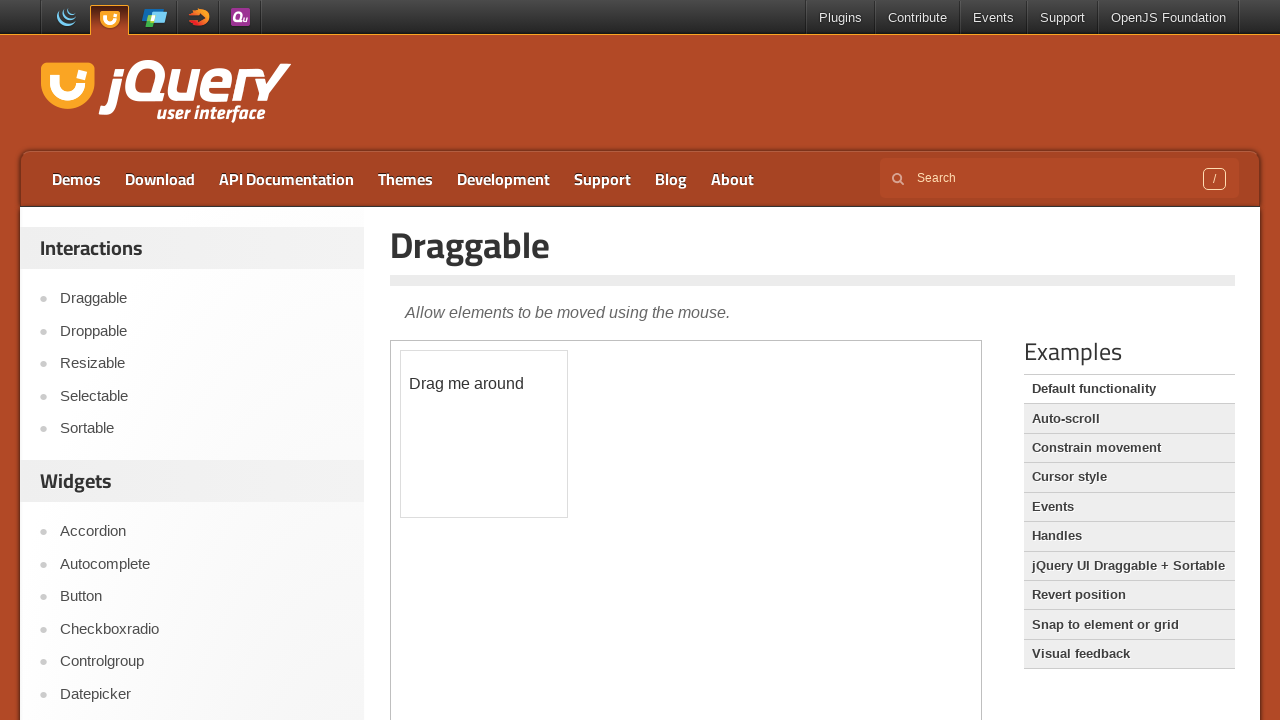

Located the demo iframe containing draggable element
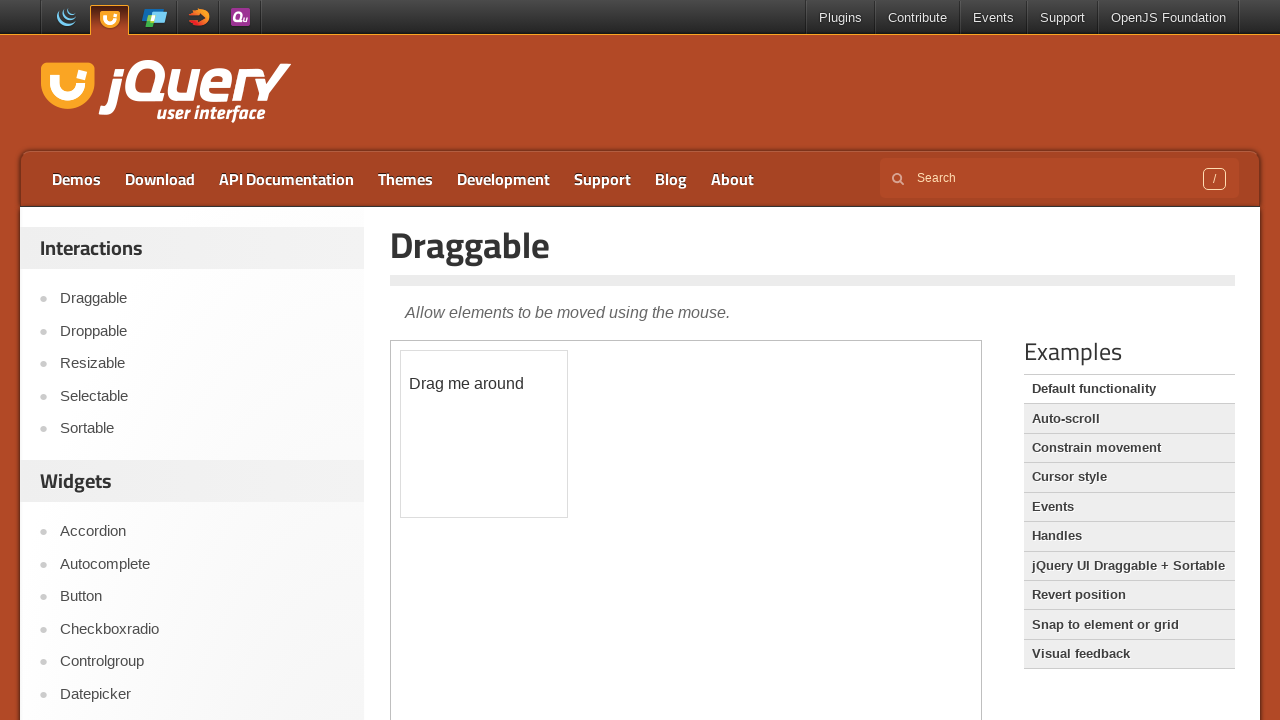

Retrieved text from draggable element: '
	Drag me around
'
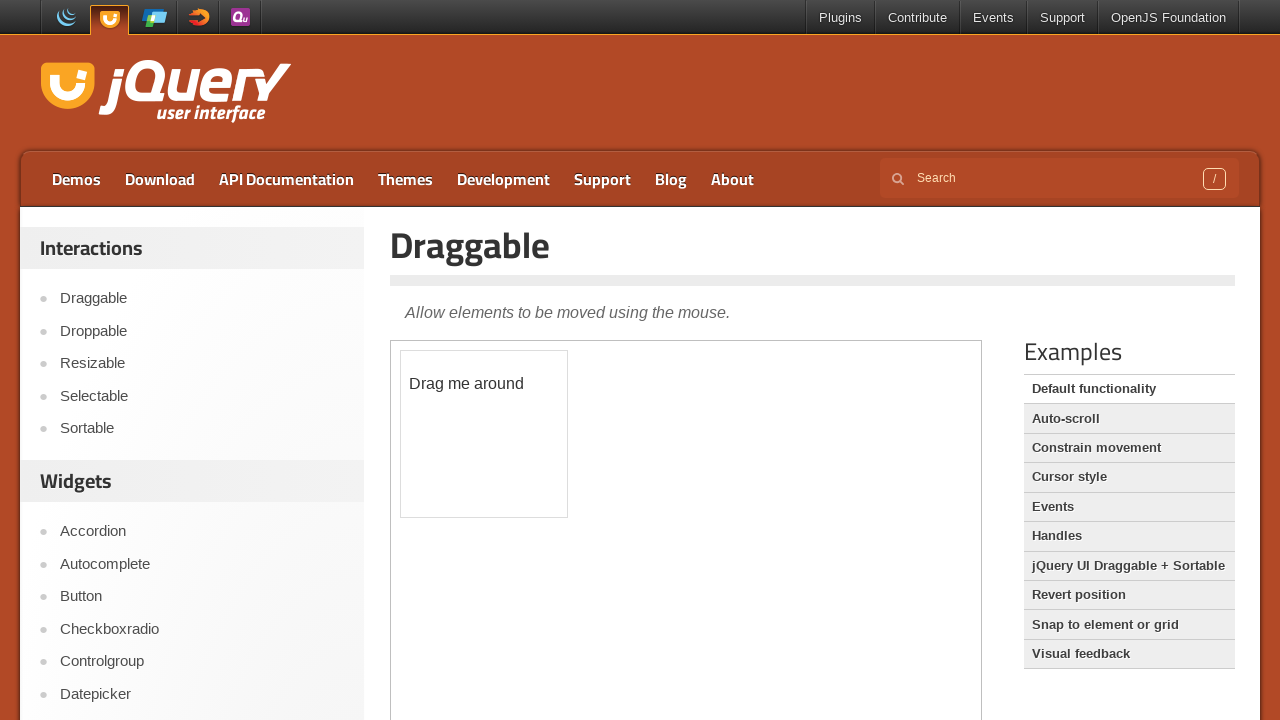

Clicked Download link in main content at (160, 179) on a:text('Download')
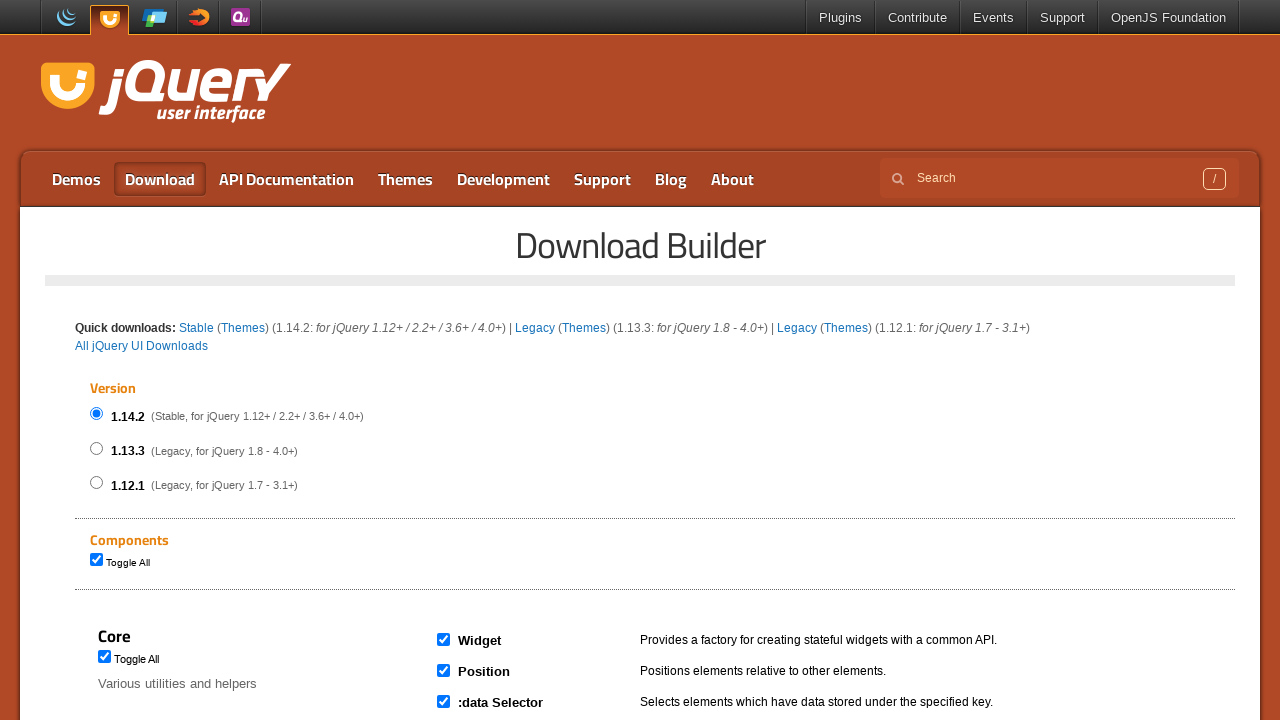

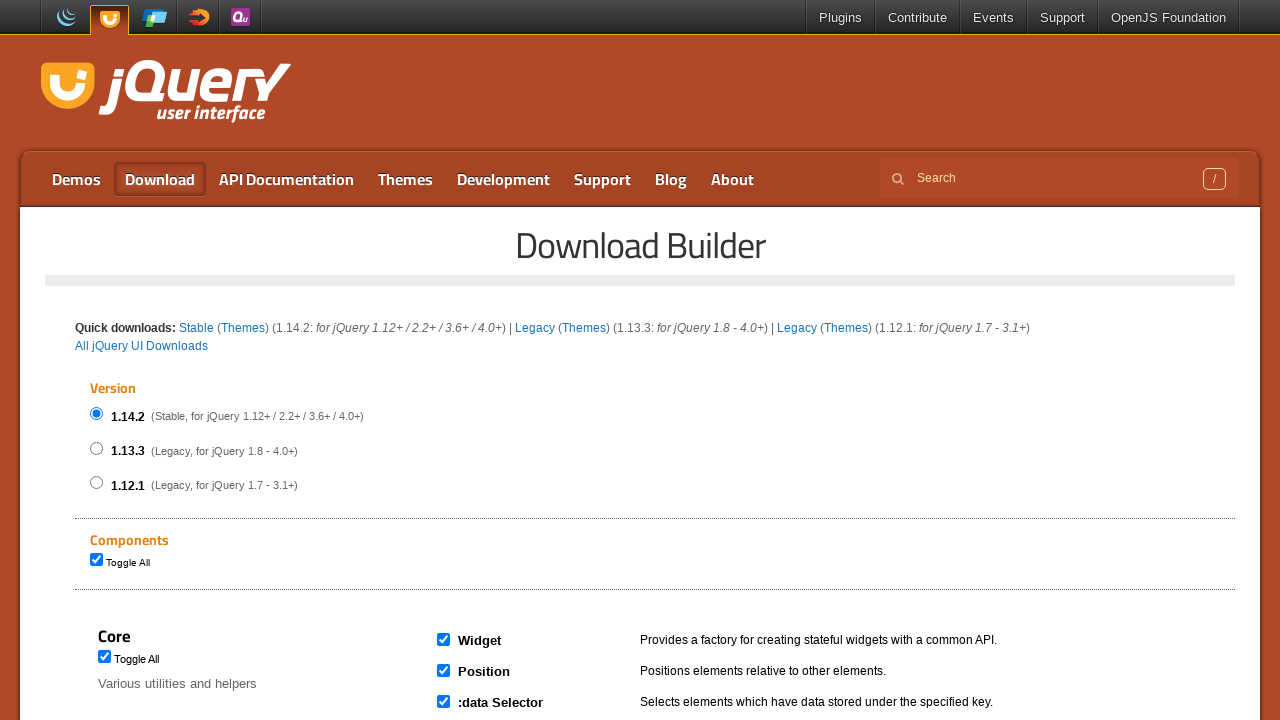